Navigates to Services page and tests scrolling functionality

Starting URL: https://parabank.parasoft.com/parabank/index.htm

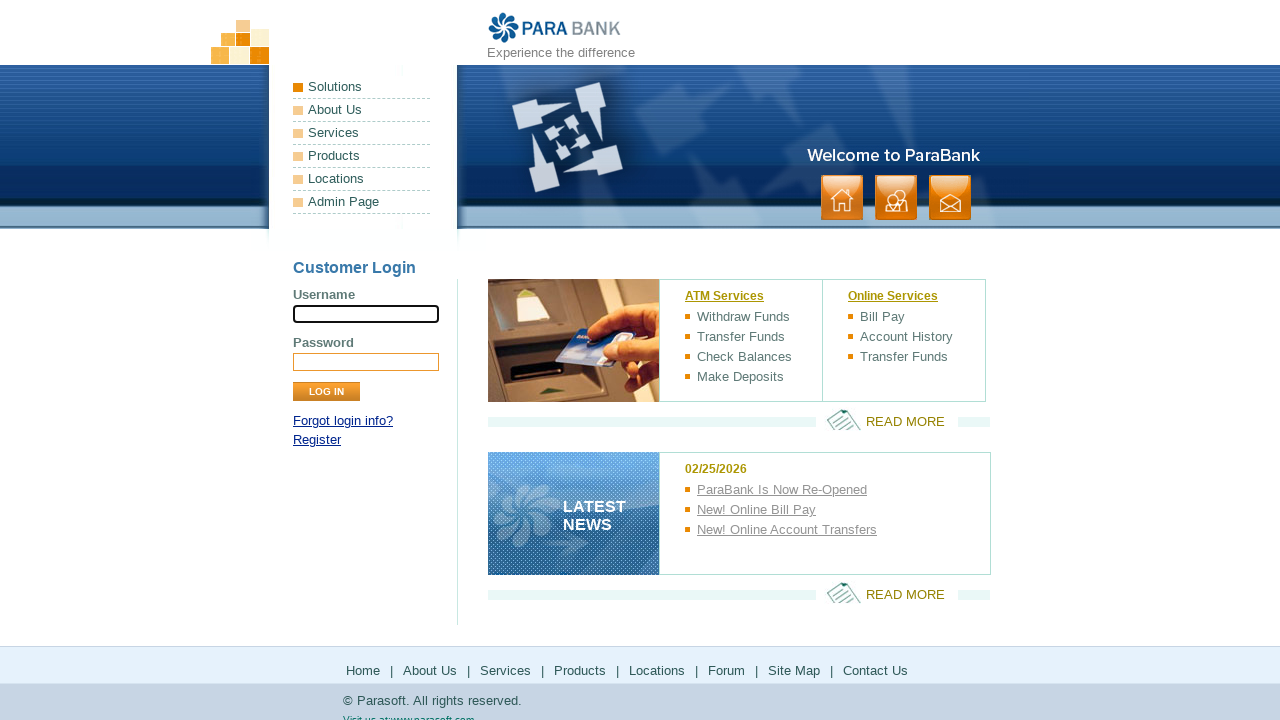

Clicked on Services link to navigate to Services page at (362, 133) on a:has-text('Services')
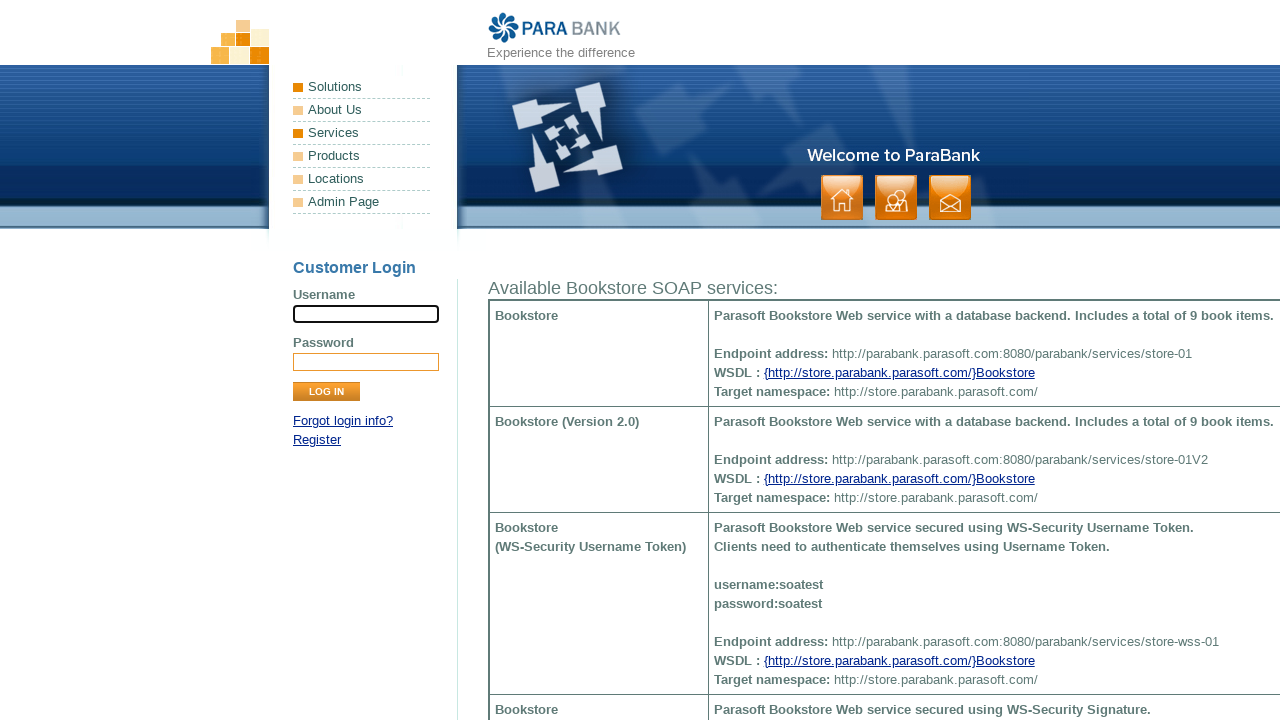

Scrolled to bottom of page to test scroll functionality
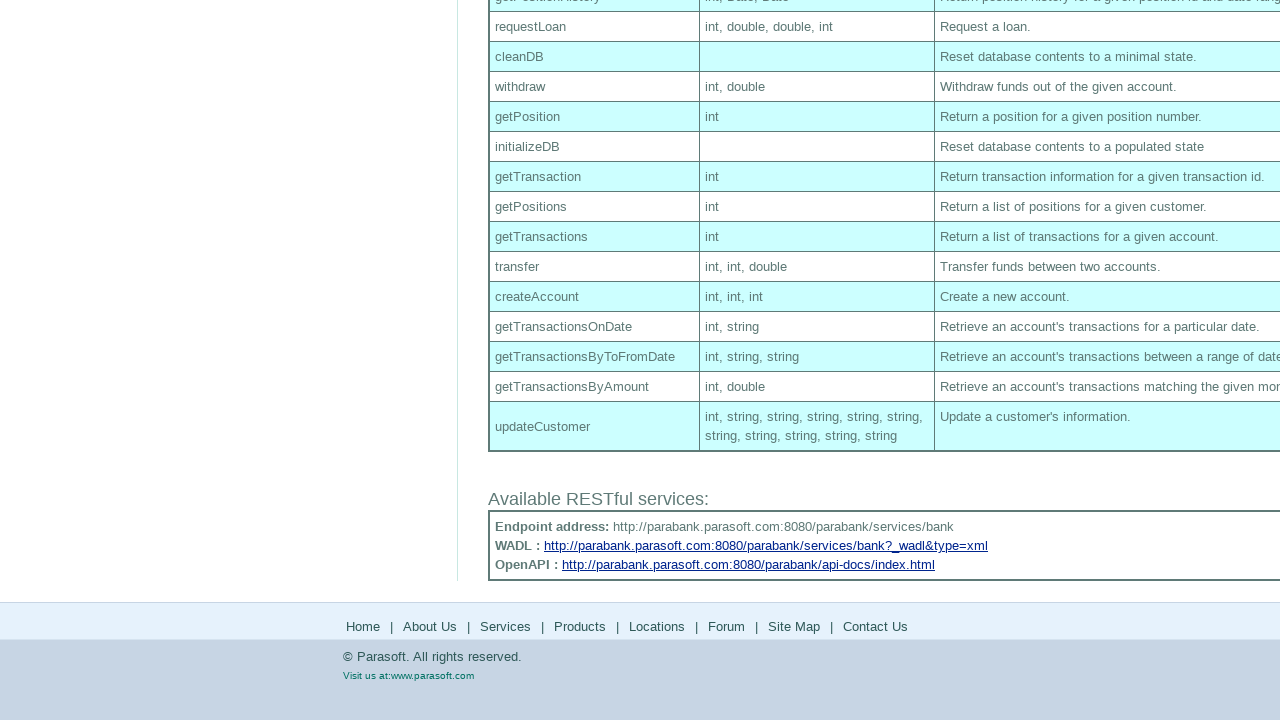

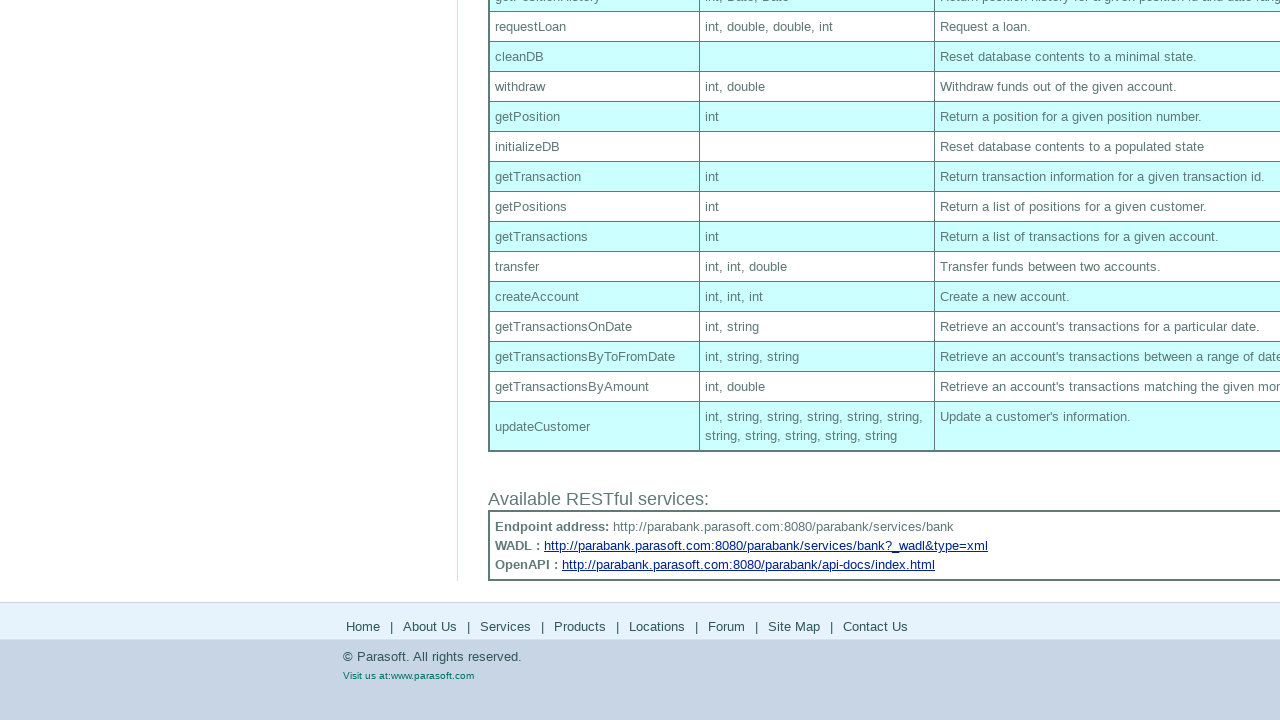